Validates that a paragraph with text "Please fill out your information below" is displayed within an iframe

Starting URL: https://techglobal-training.com/frontend/iframes

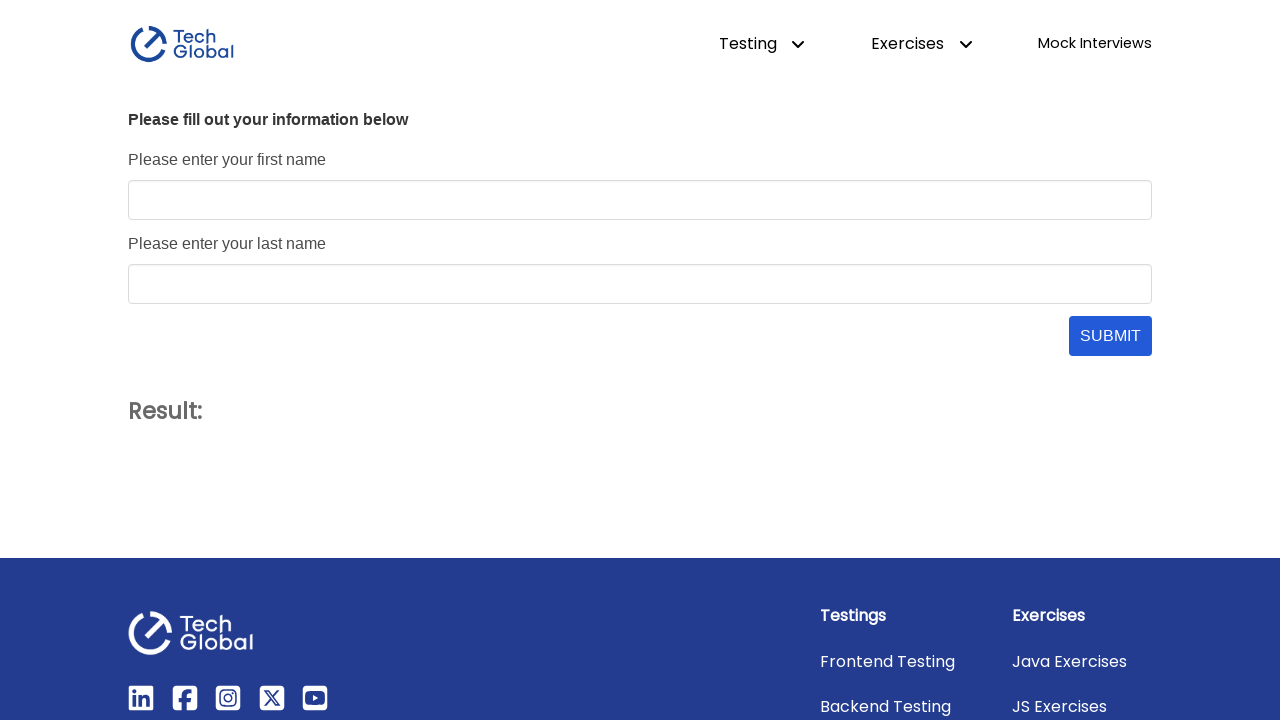

Navigated to iframe test page
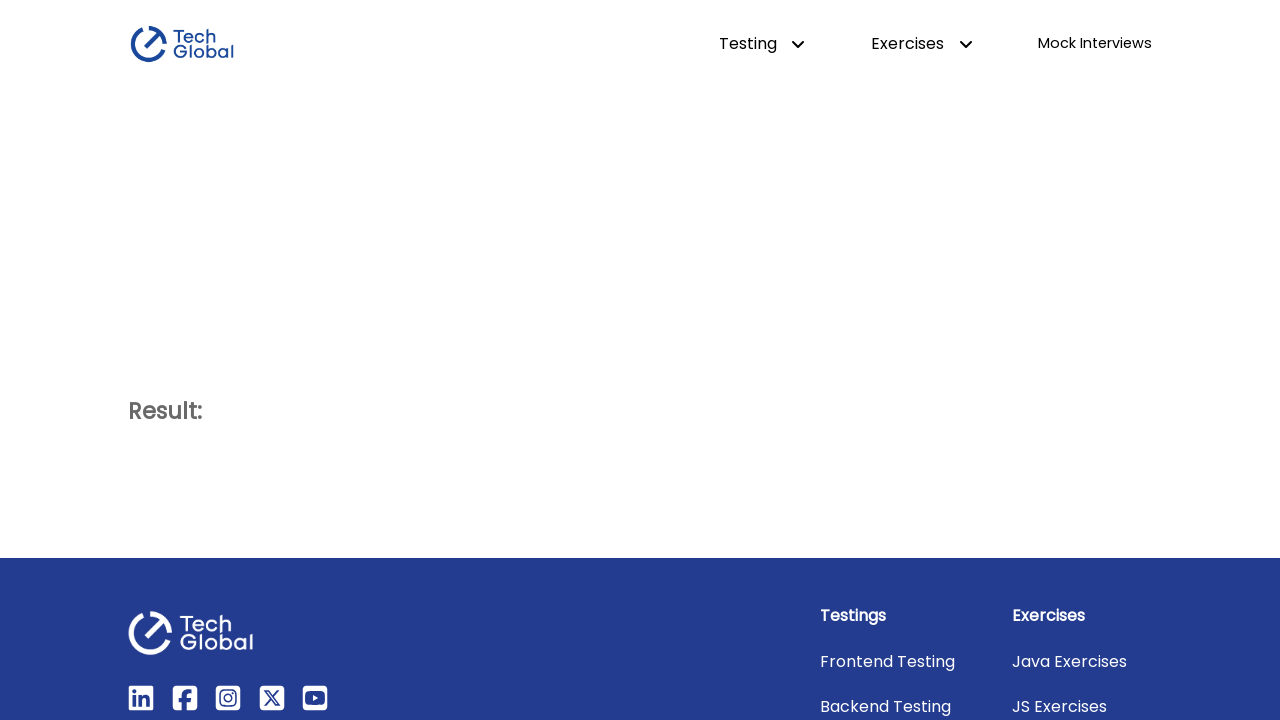

Located and switched to 'form_frame' iframe
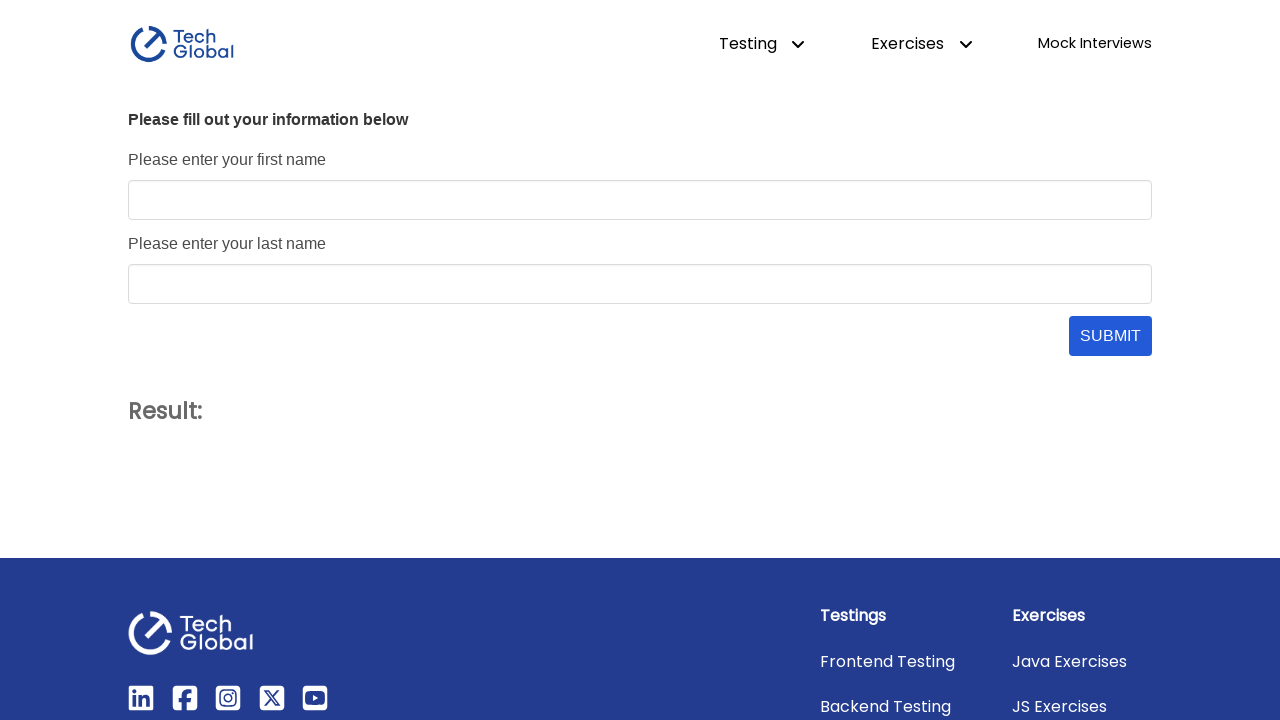

Located paragraph element with id 'name_form > p' within iframe
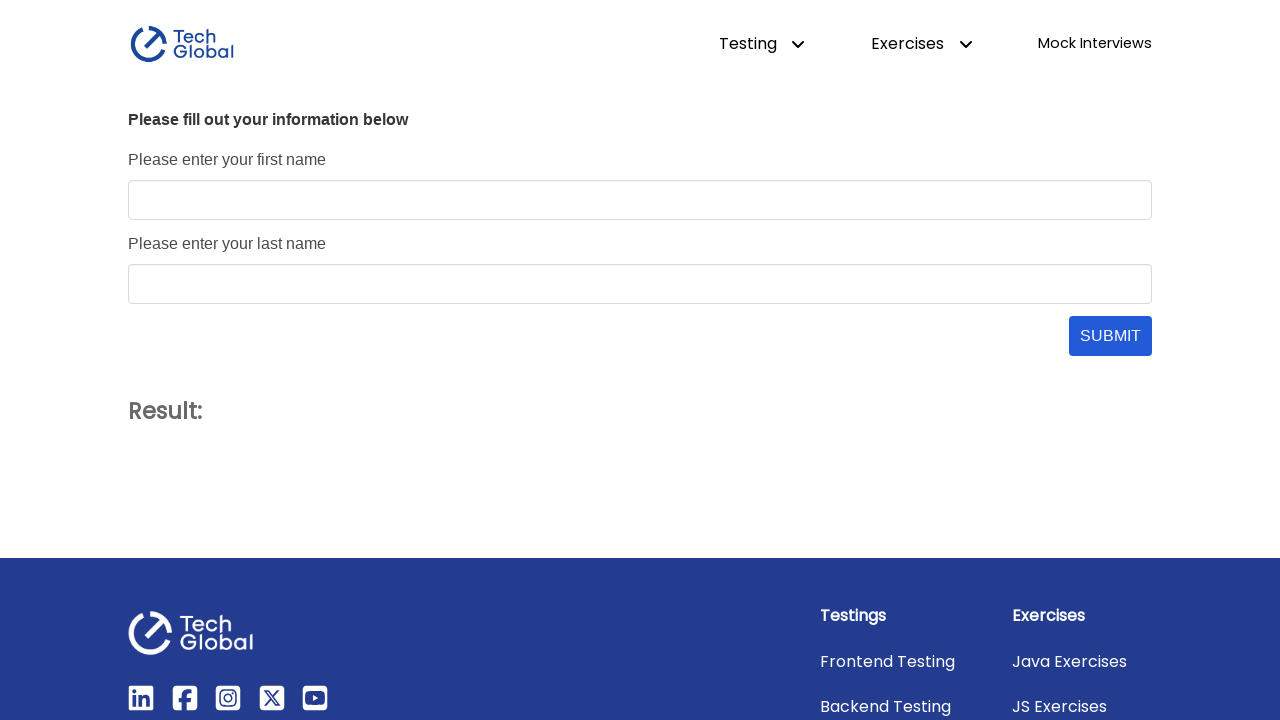

Verified paragraph element is visible
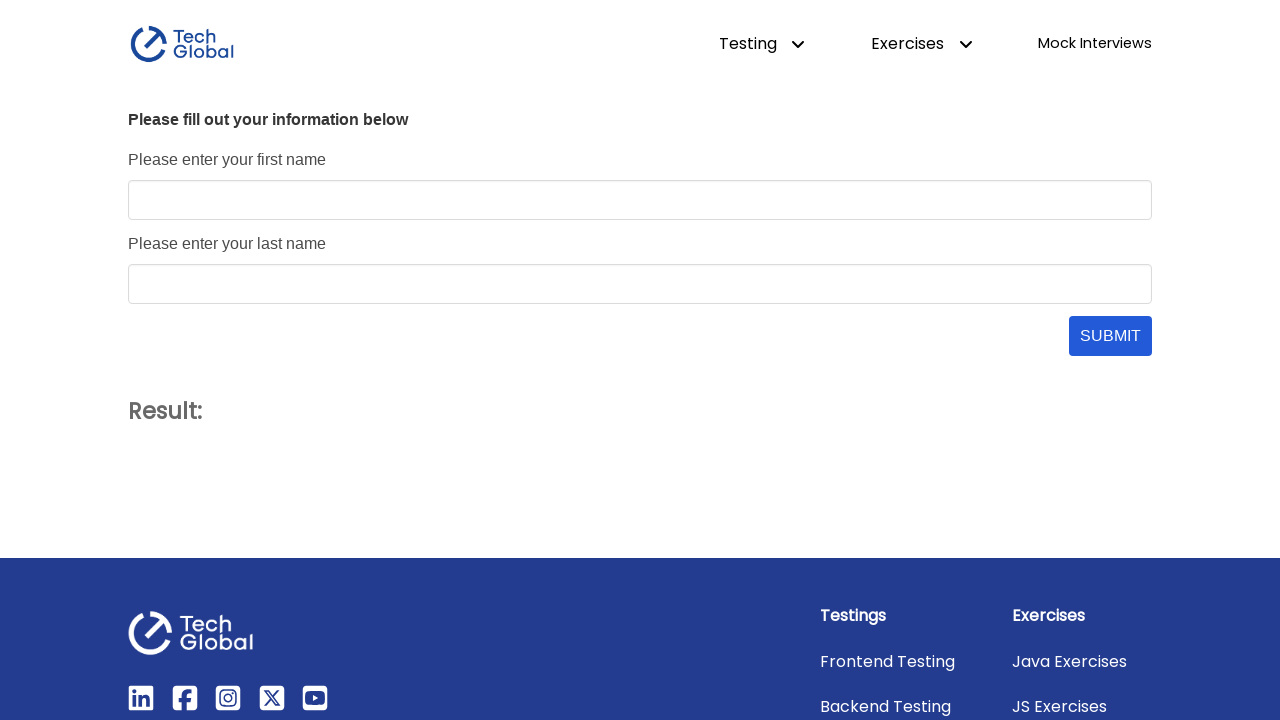

Validated paragraph contains correct text 'Please fill out your information below'
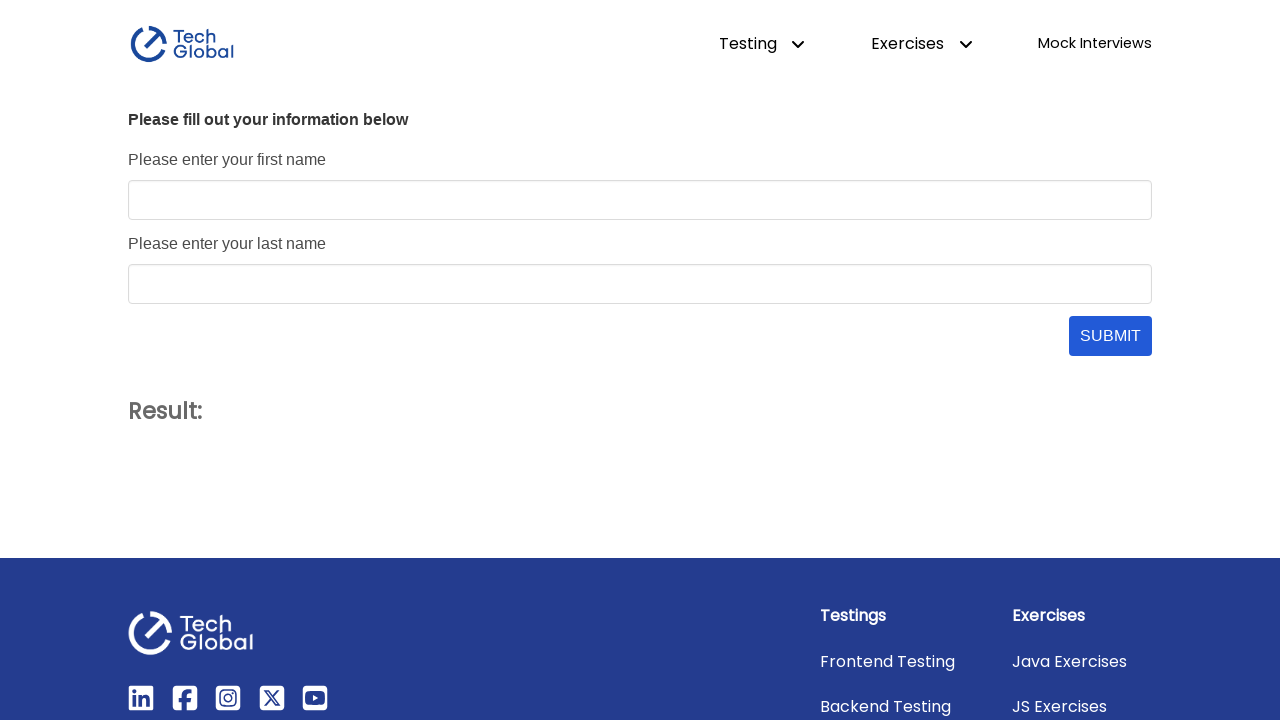

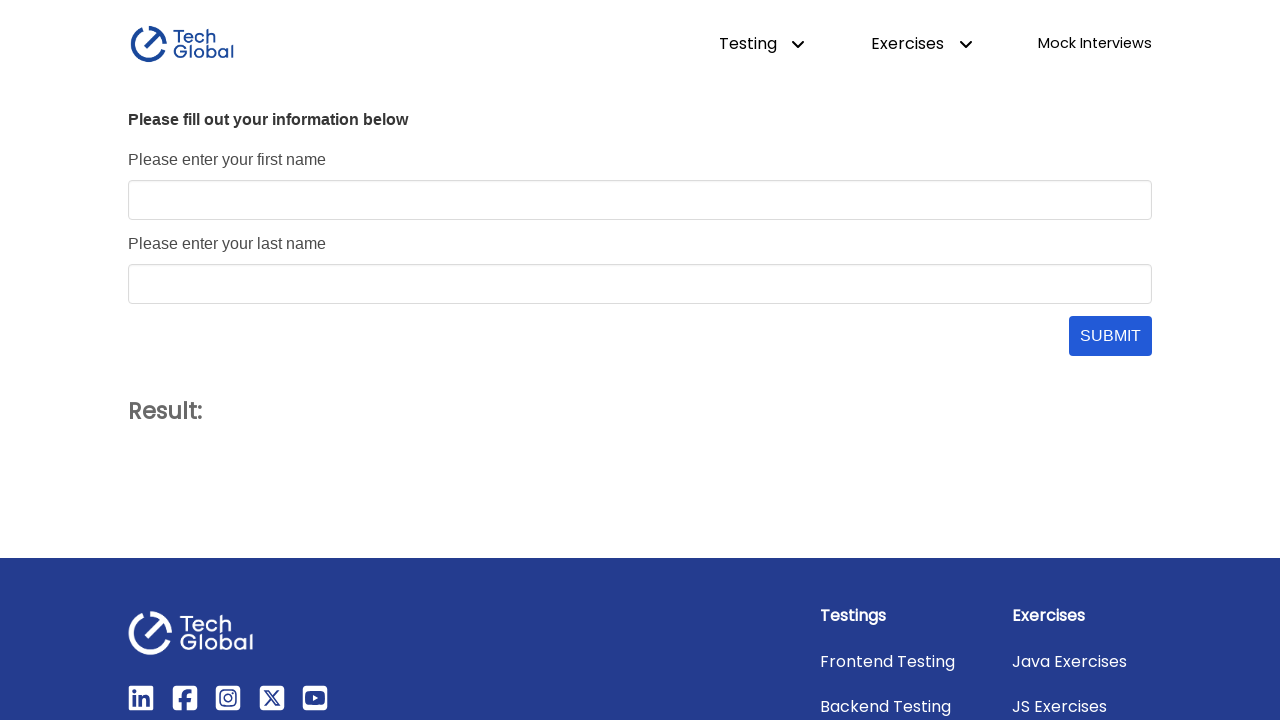